Tests a math exercise form by reading a value from the page, calculating the answer using a logarithmic formula, filling in the result, checking required checkboxes, and submitting the form.

Starting URL: http://suninjuly.github.io/math.html

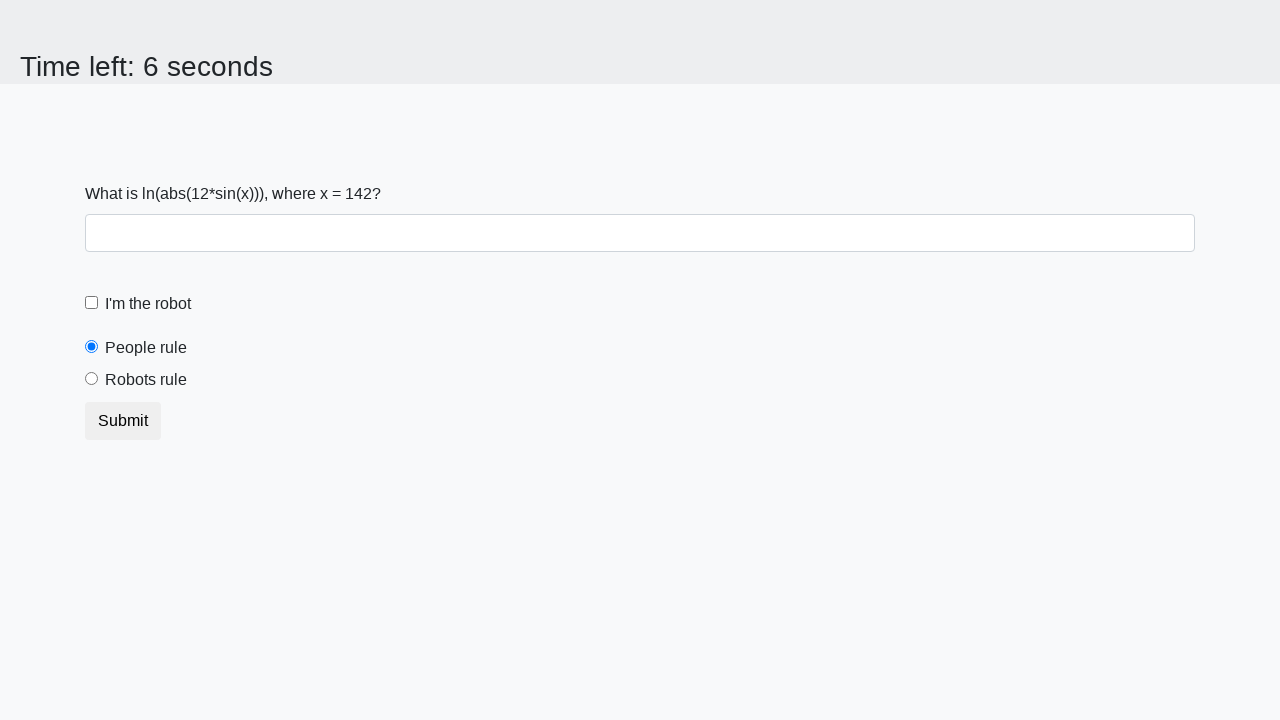

Located the input value element (#input_value)
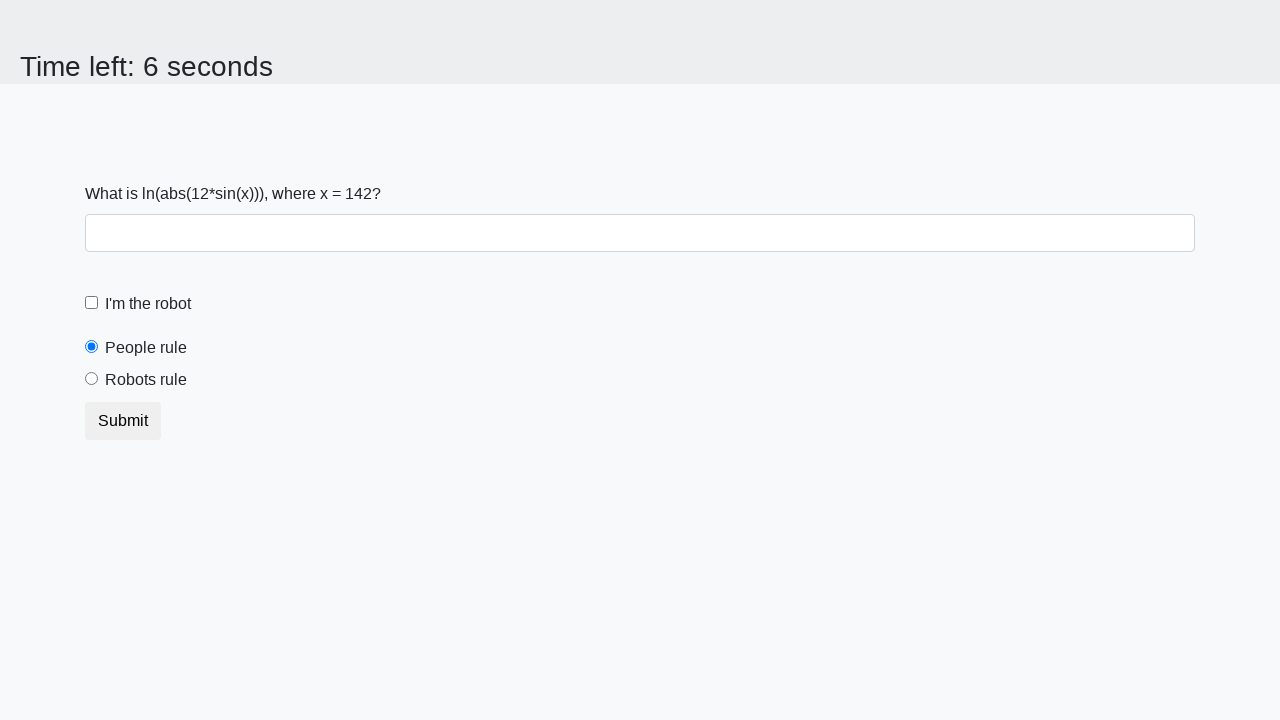

Retrieved x value from page: 142
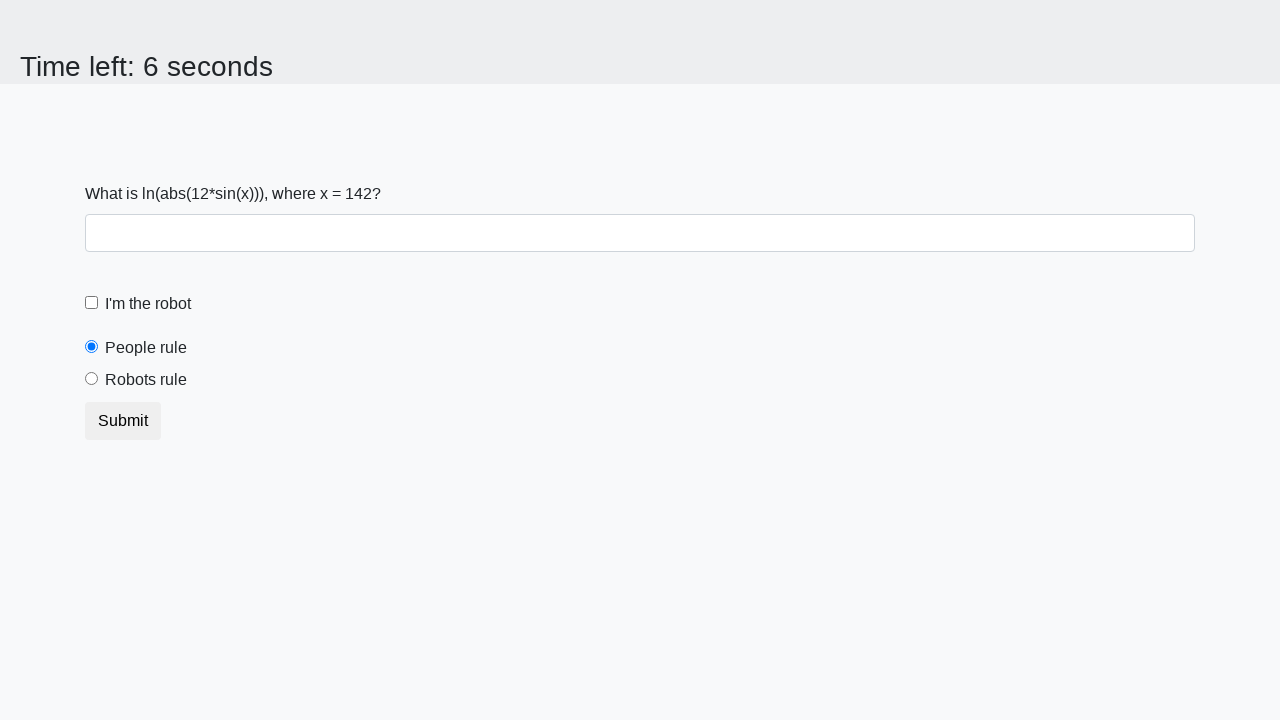

Calculated logarithmic formula result: 1.9535296306535614
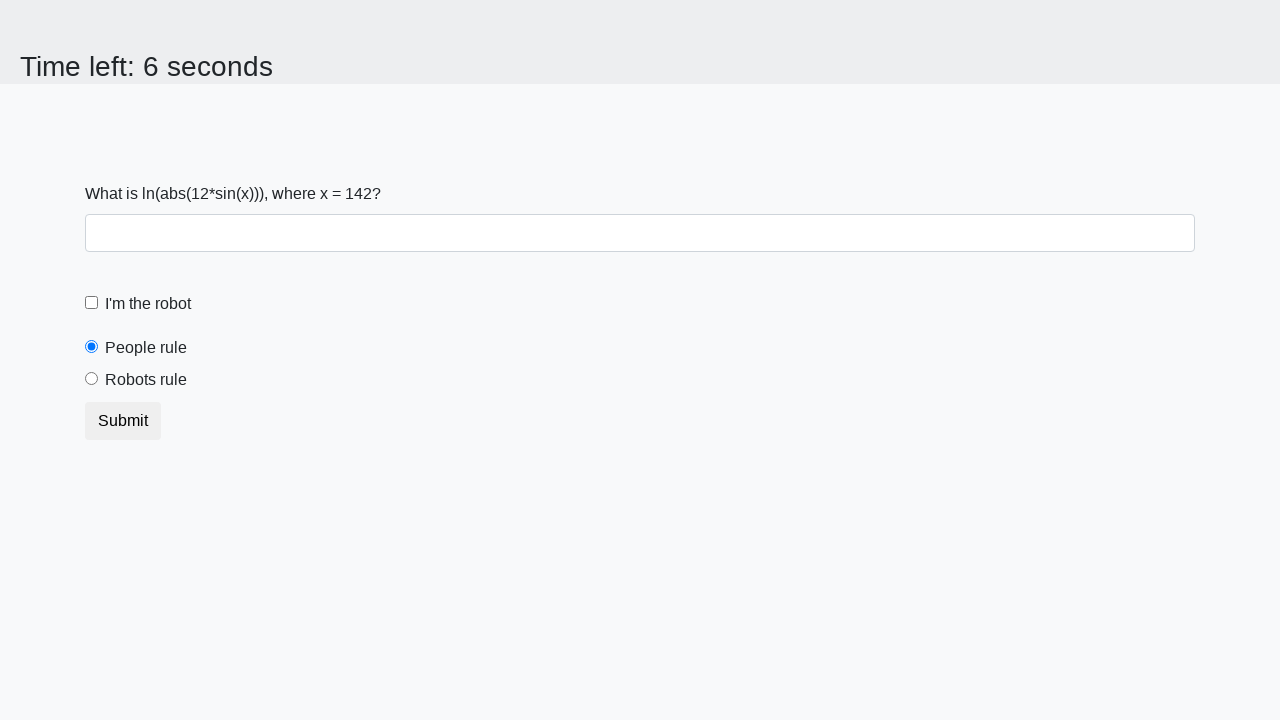

Filled answer field with calculated value: 1.9535296306535614 on #answer
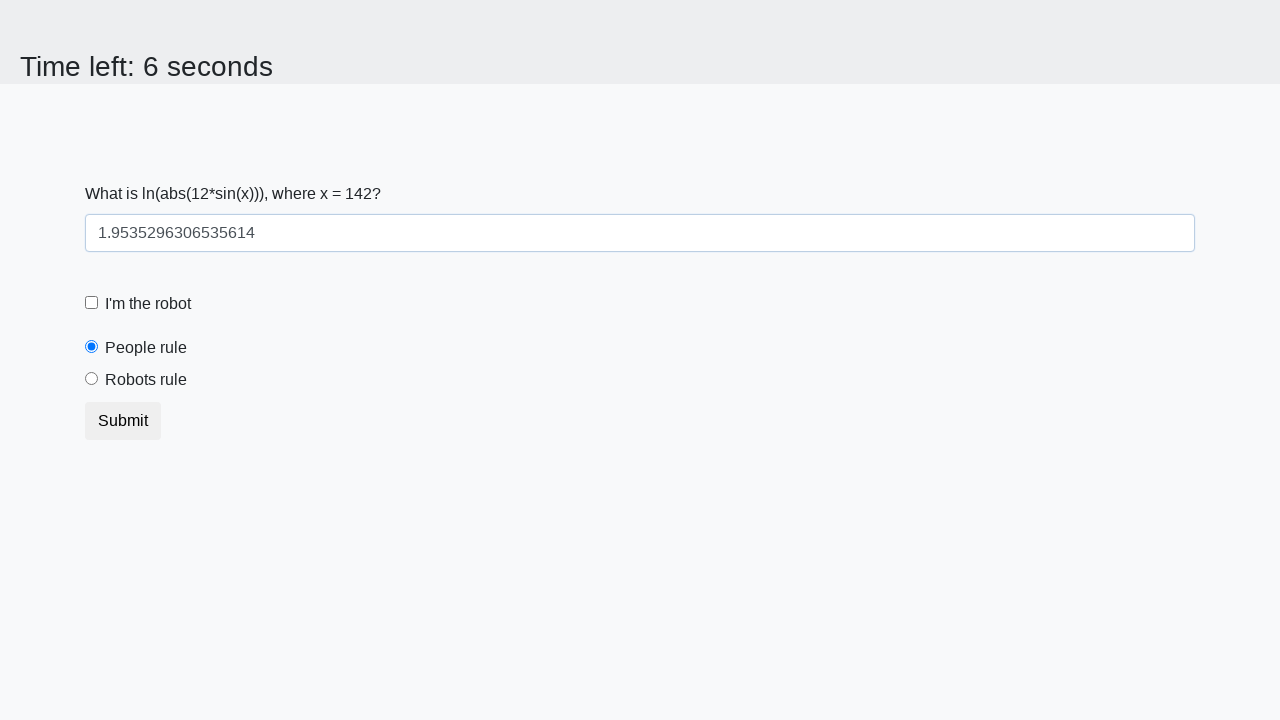

Checked the robot checkbox (#robotCheckbox) at (92, 303) on #robotCheckbox
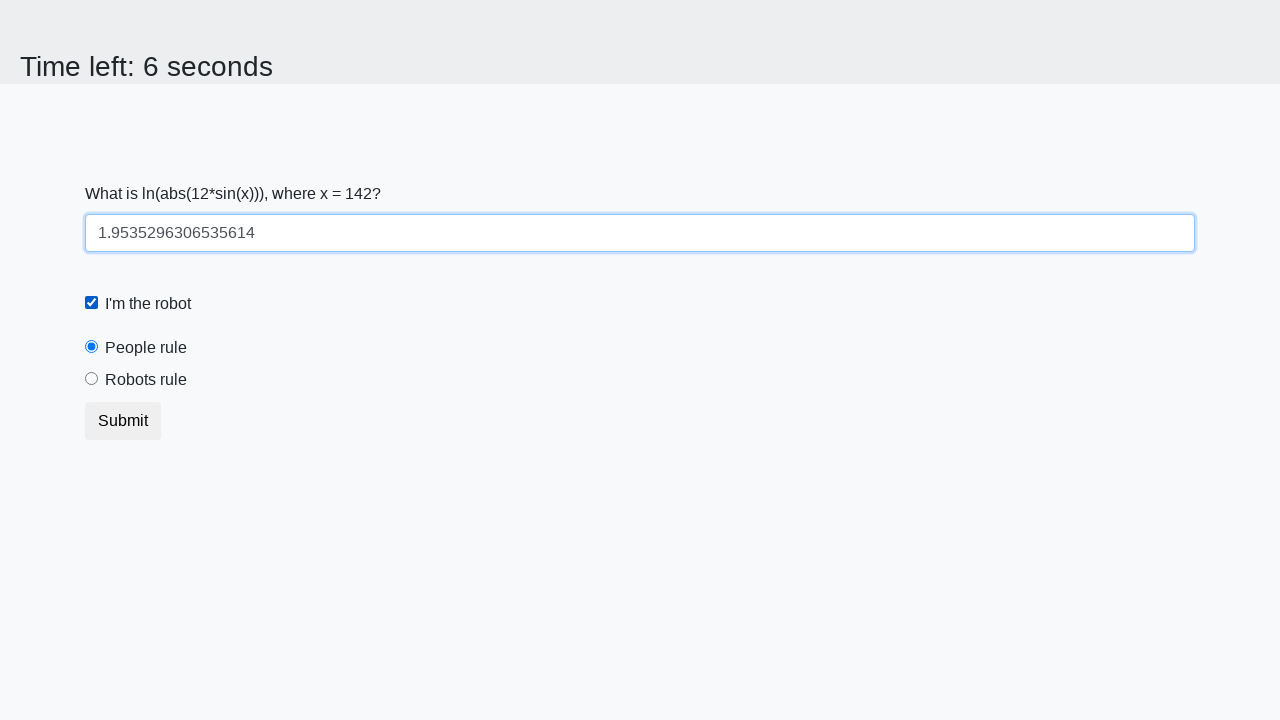

Checked the robots rule checkbox (#robotsRule) at (92, 379) on #robotsRule
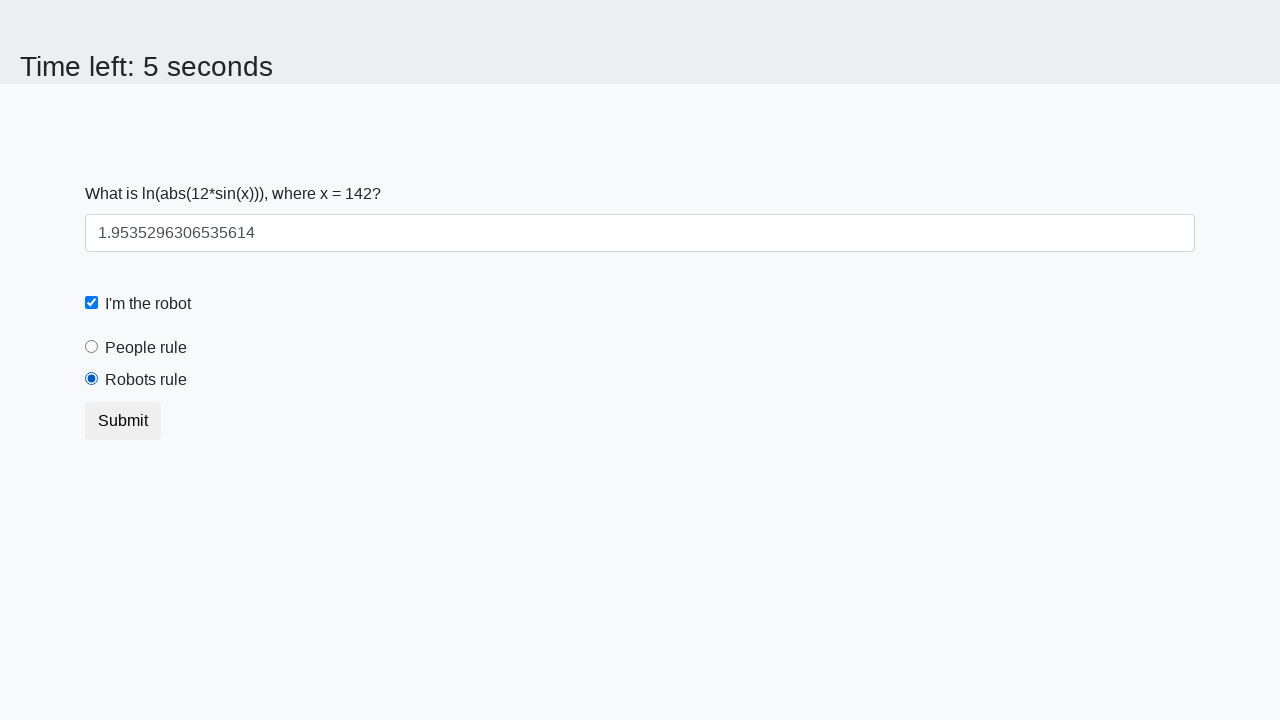

Clicked the submit button to submit the form at (123, 421) on button.btn
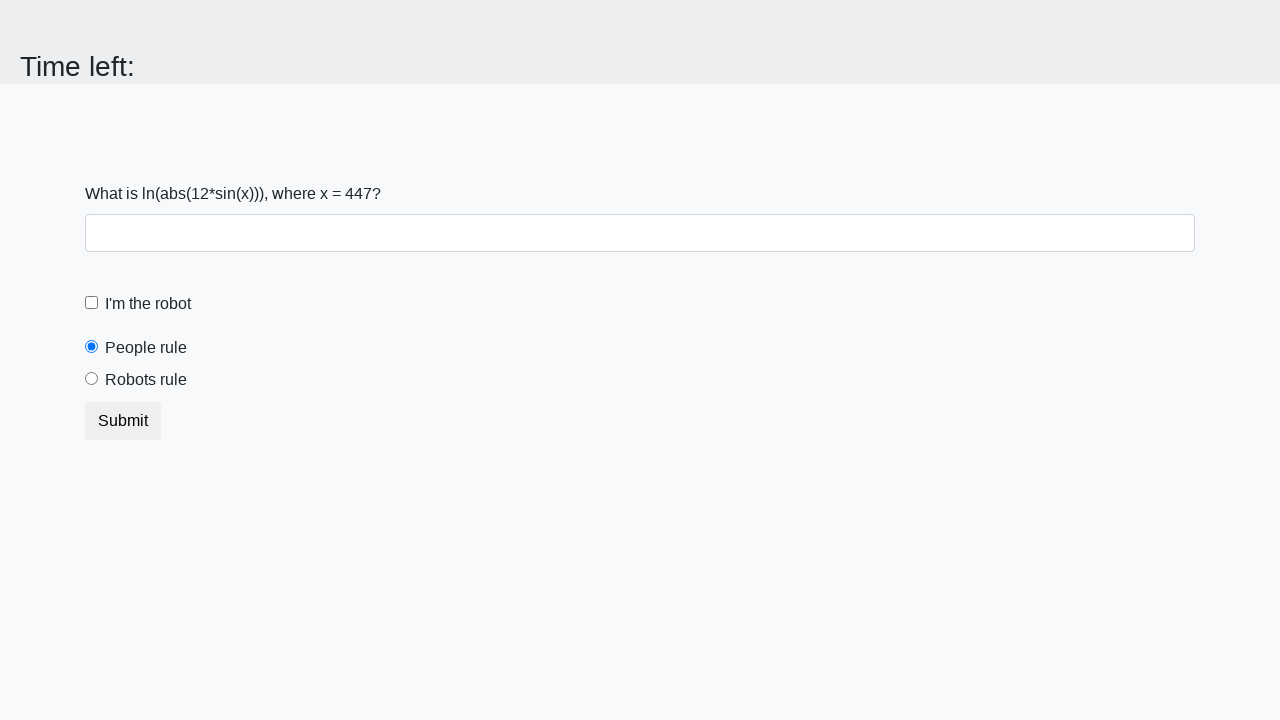

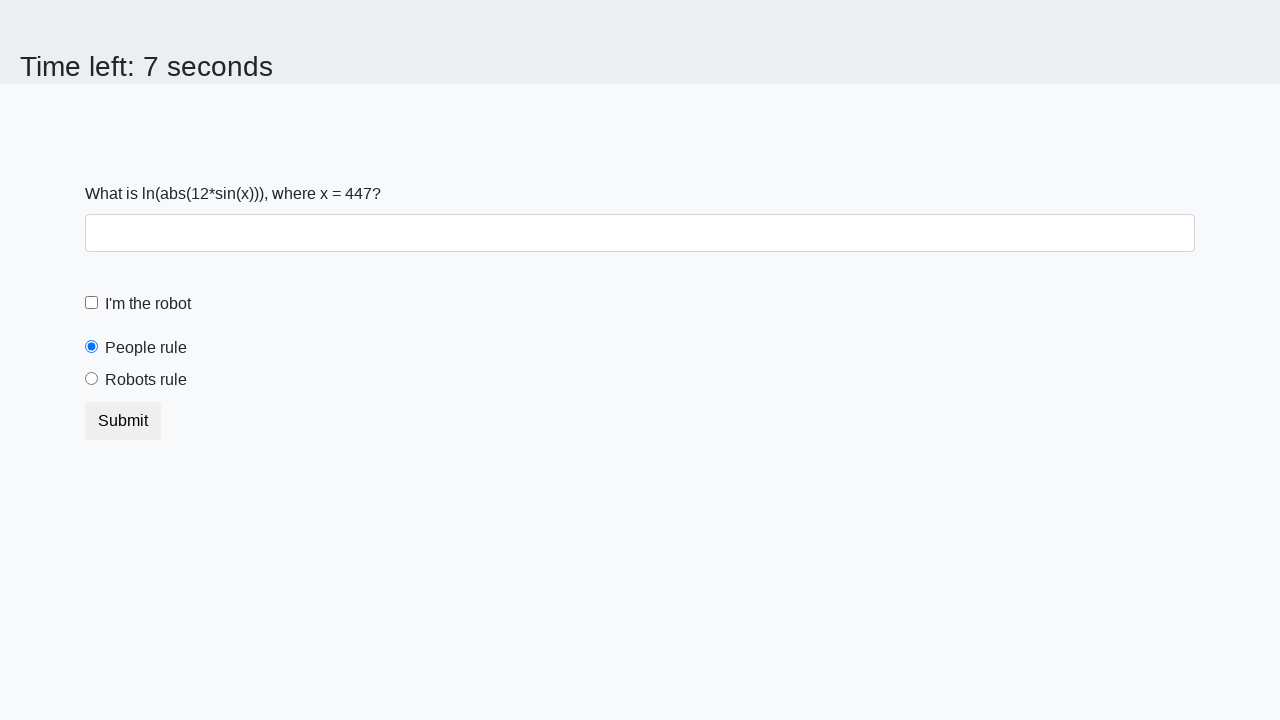